Tests handling a prompt JavaScript alert by clicking a button, entering text into the prompt, and accepting it

Starting URL: https://demoqa.com/alerts

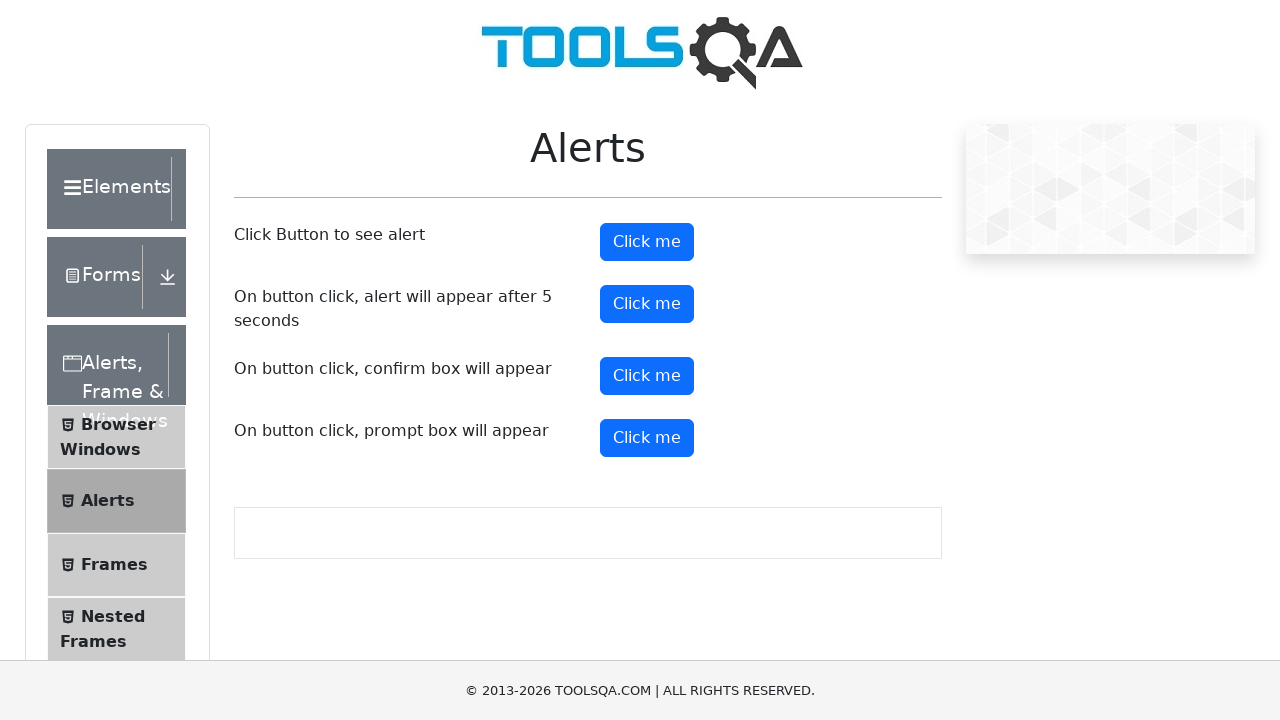

Set up dialog handler to accept prompt alert with text 'Alexandra'
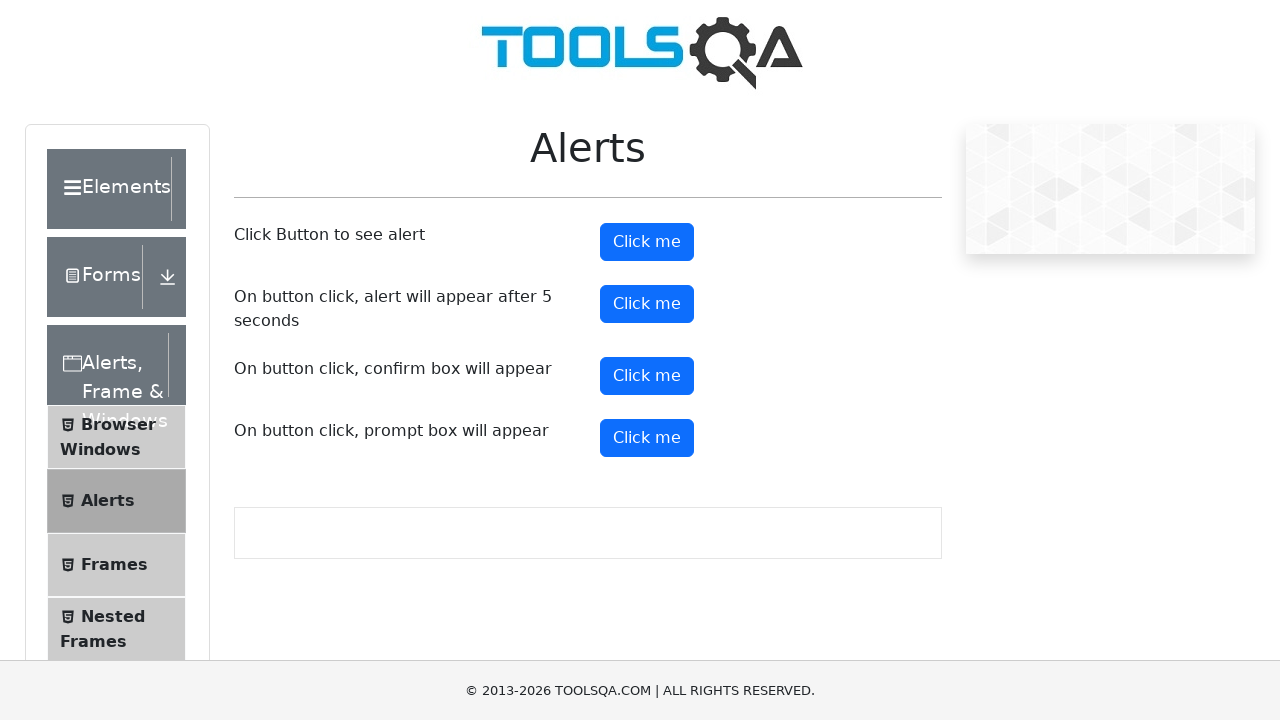

Clicked the prompt alert button at (647, 438) on #promtButton
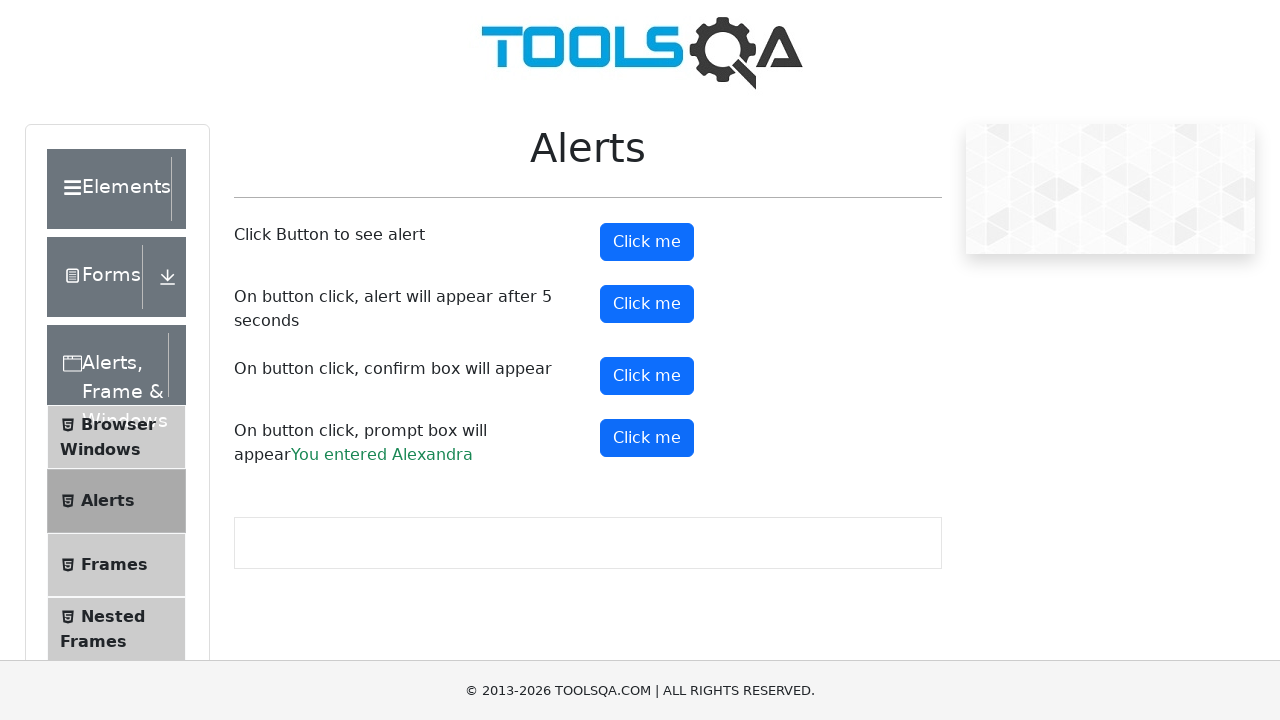

Prompt result text appeared on page
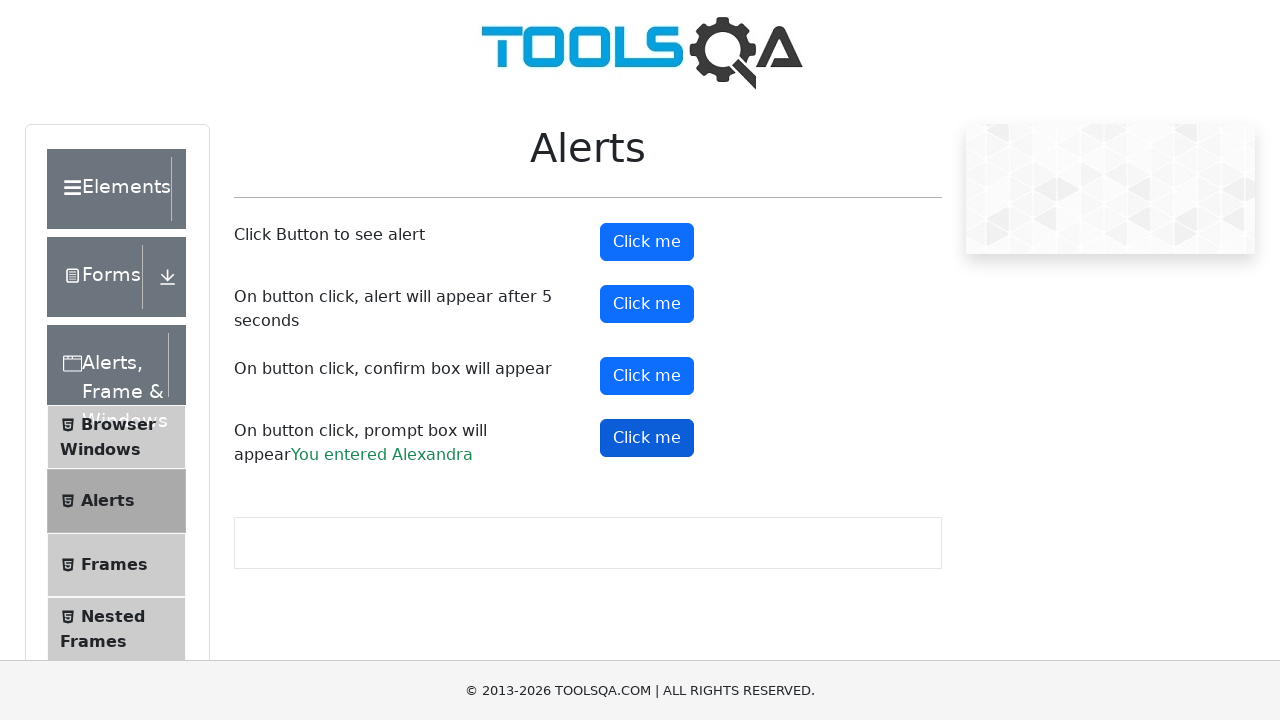

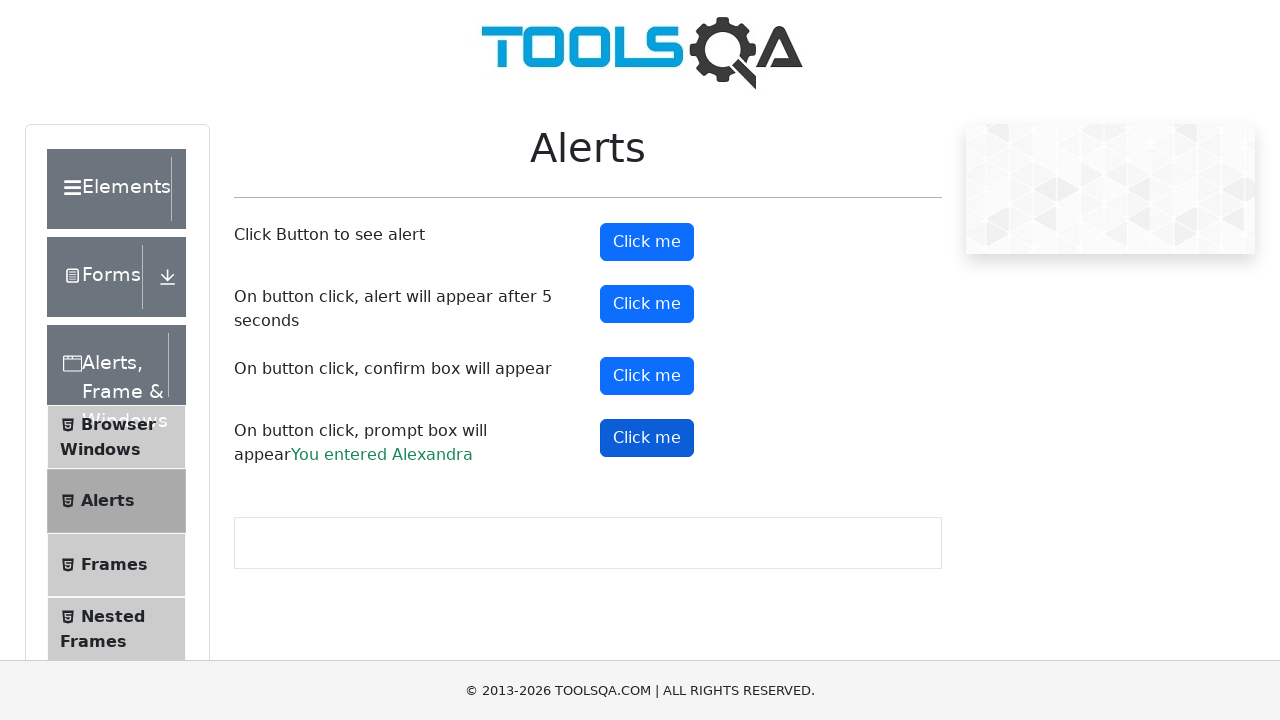